Tests multiple rounds of the death dice game with a single player winning multiple times

Starting URL: http://death-dice-stage.s3-website-ap-southeast-2.amazonaws.com/

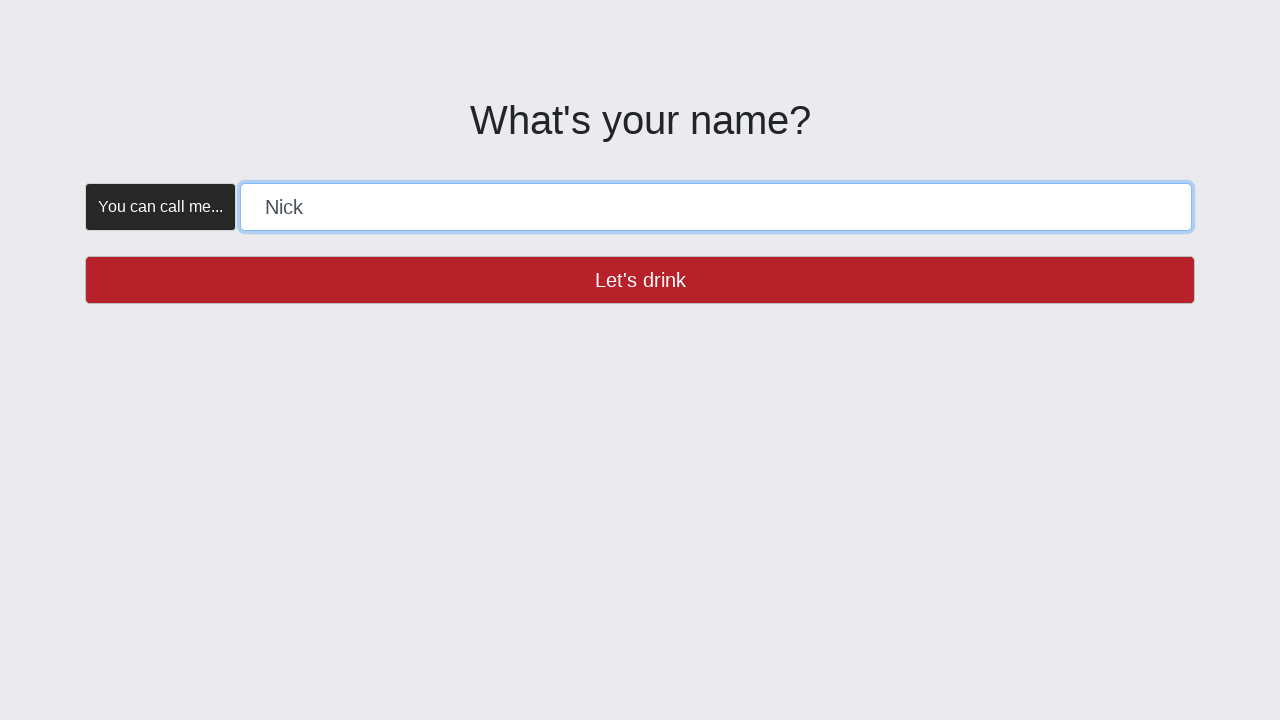

Name form became visible
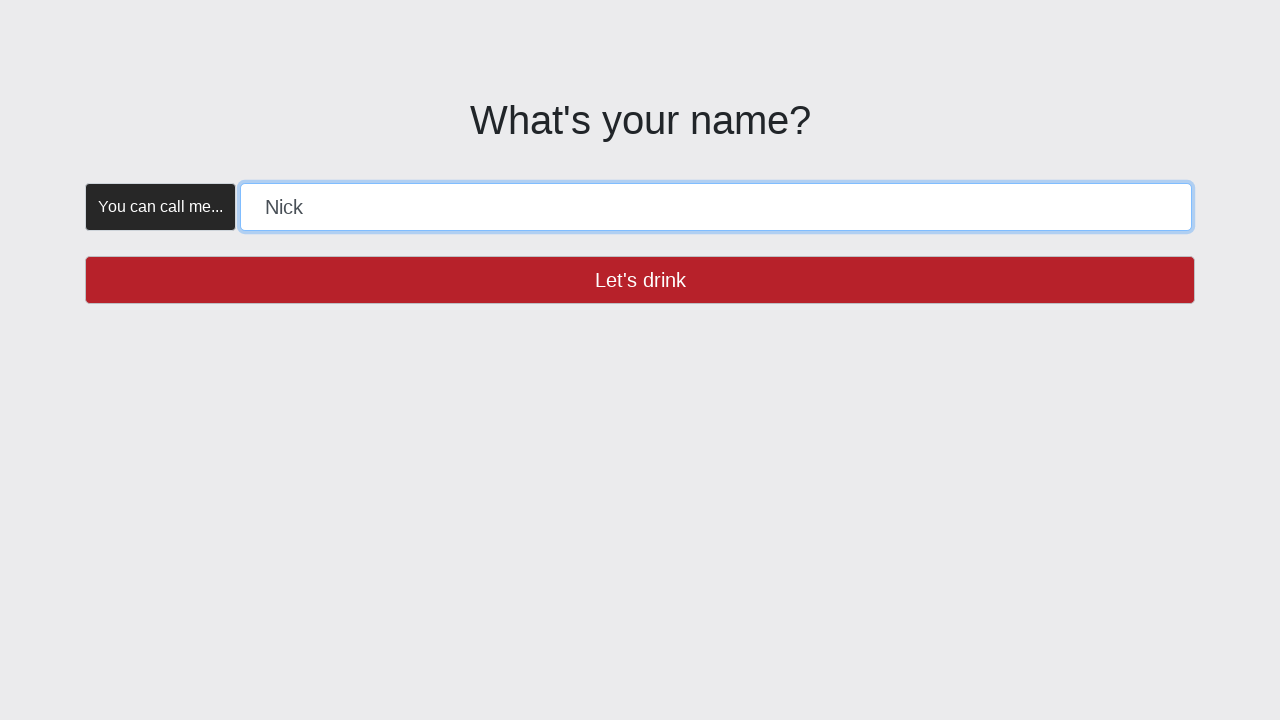

Filled player name field with 'ABOVE_AVERAGE_JOE' on [placeholder="Roib"]
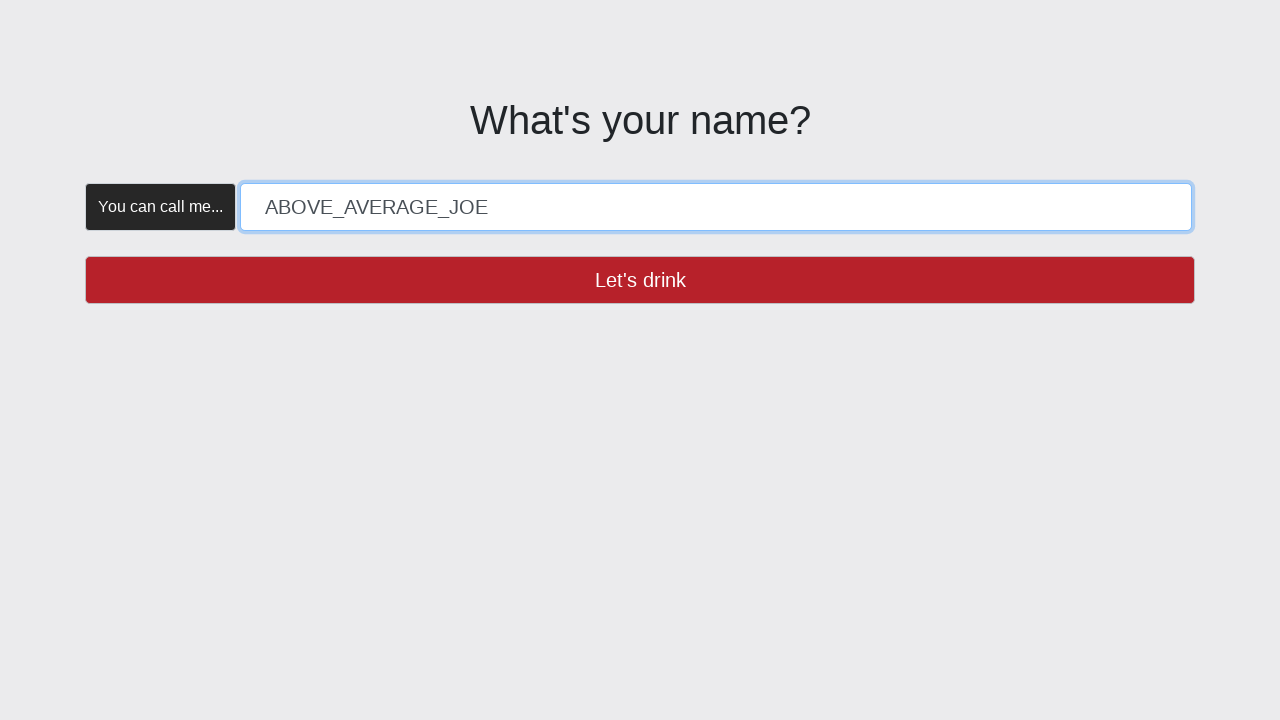

Clicked "Let's drink" button to submit player name at (640, 280) on button:has-text('Let\'s drink')
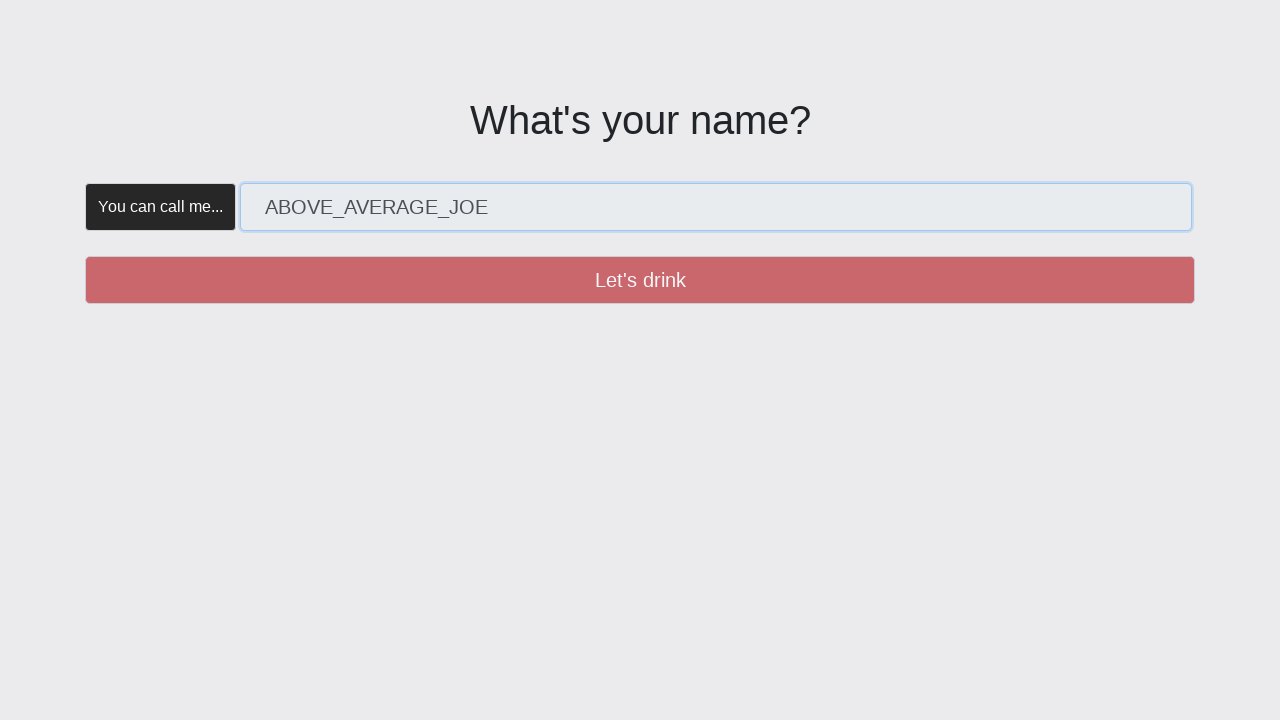

Clicked Create button to start game at (355, 182) on button:has-text('Create')
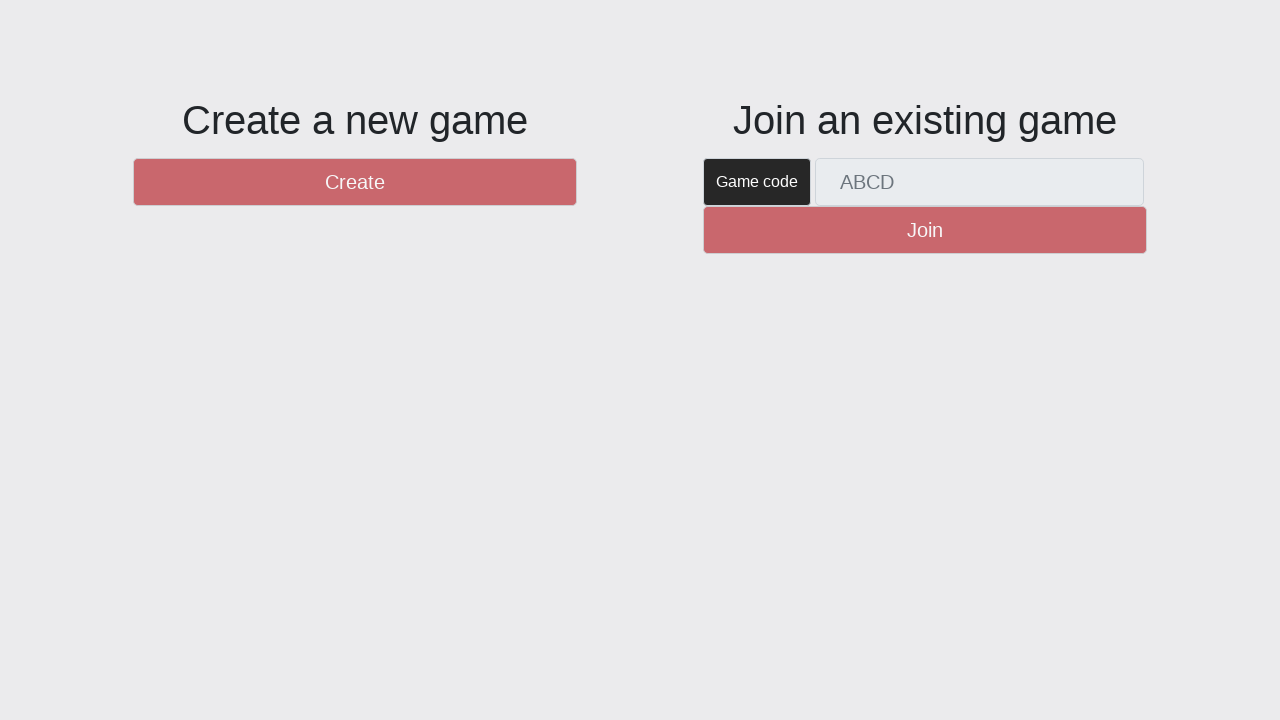

Clicked New Round button for round 1 at (1108, 652) on #btnNewRound
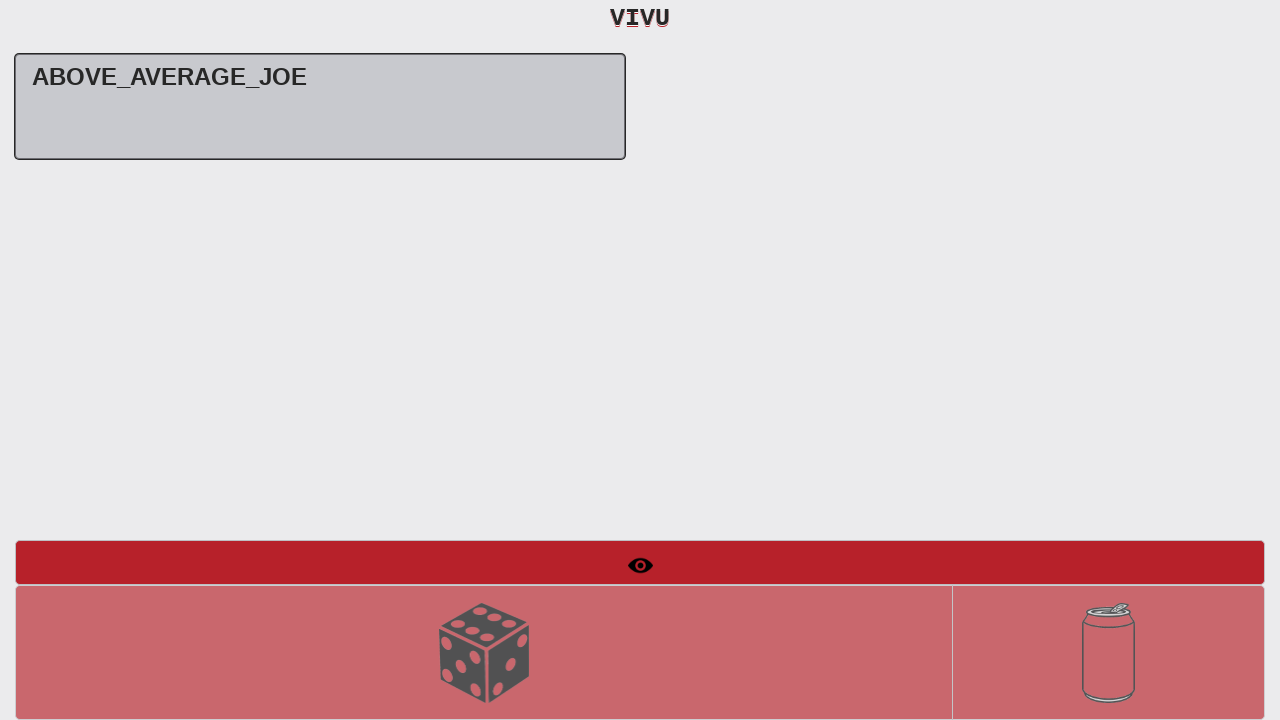

Rolled dice in round 1 at (484, 652) on #btnRollDice
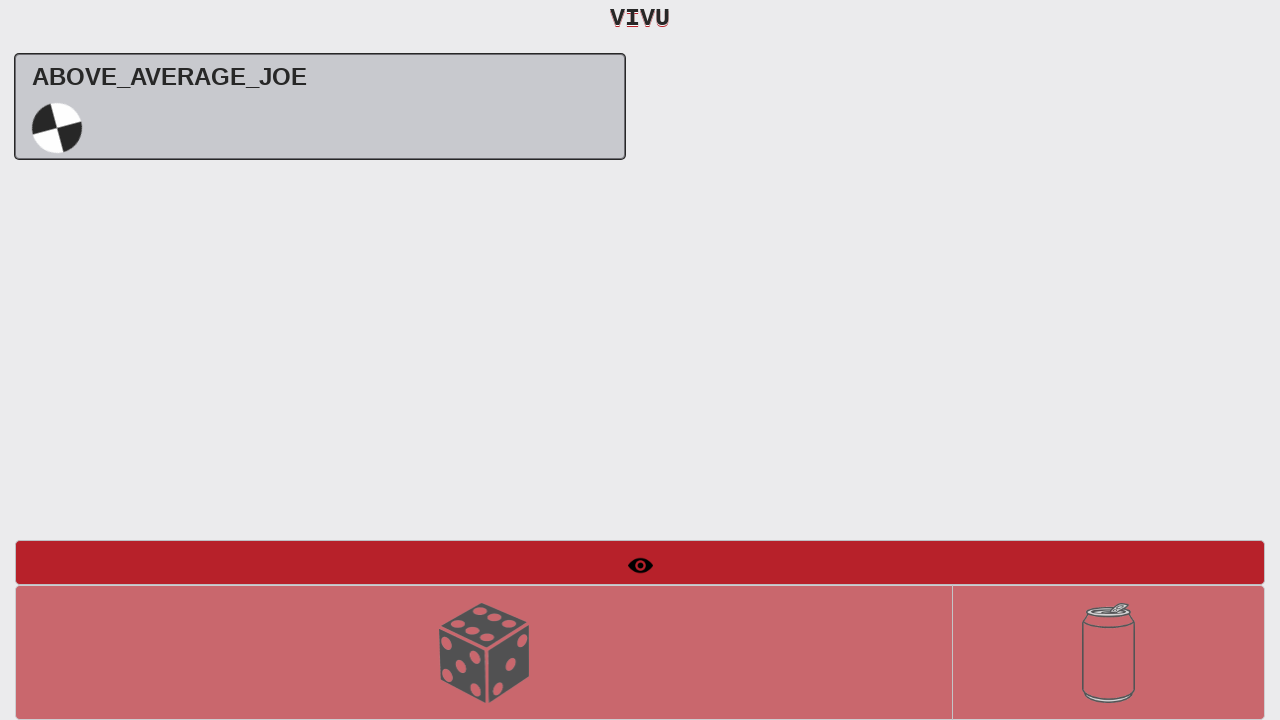

Round 1 complete - ABOVE_AVERAGE_JOE won with 1 victory
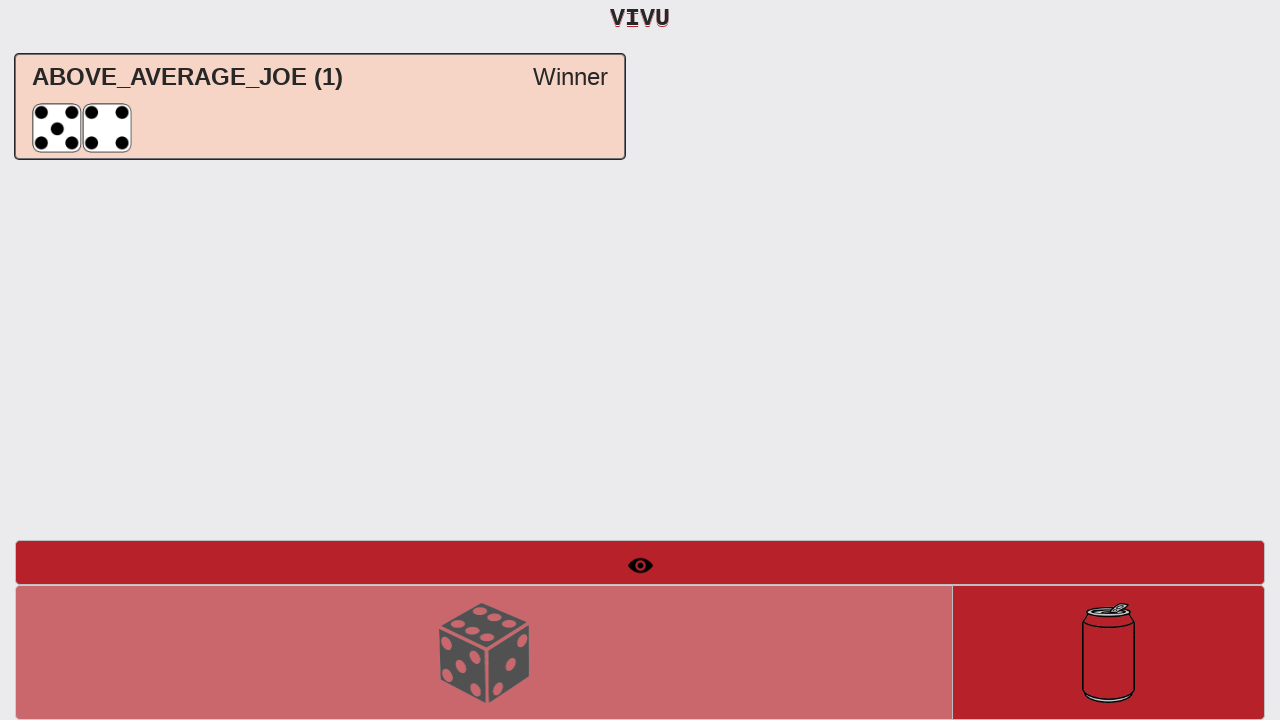

Clicked New Round button for round 2 at (1108, 652) on #btnNewRound
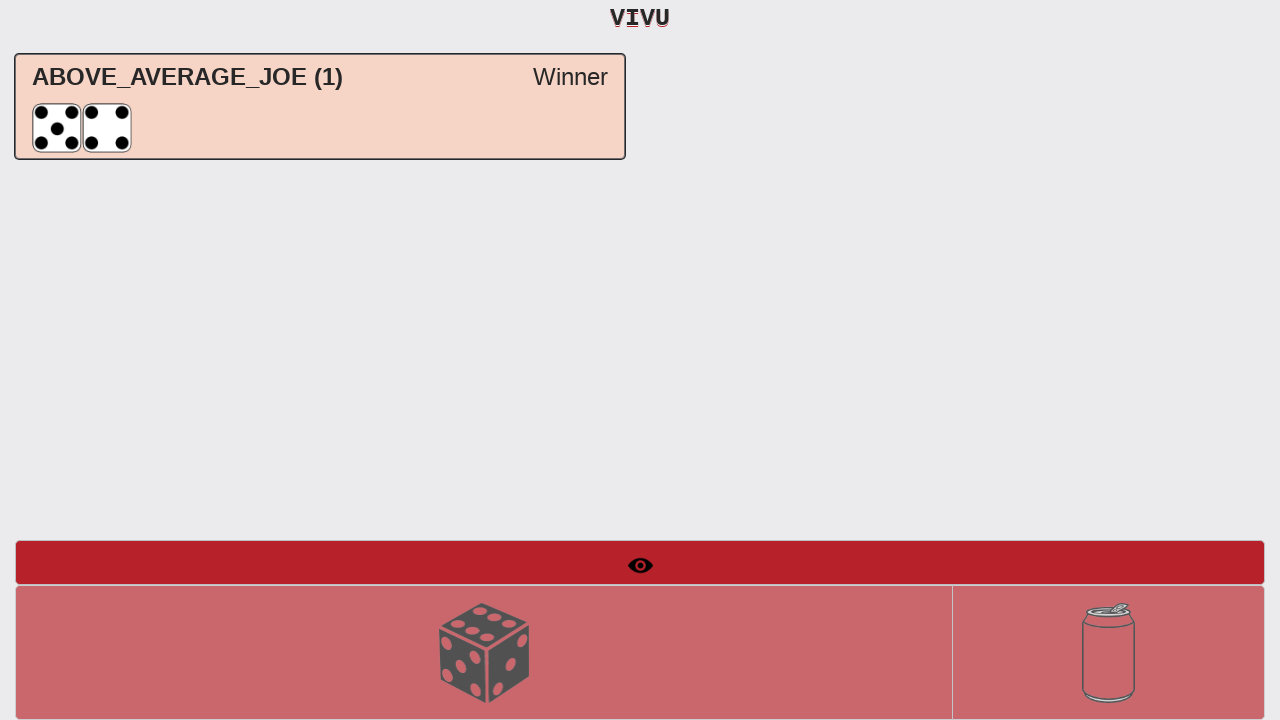

Rolled dice in round 2 at (484, 652) on #btnRollDice
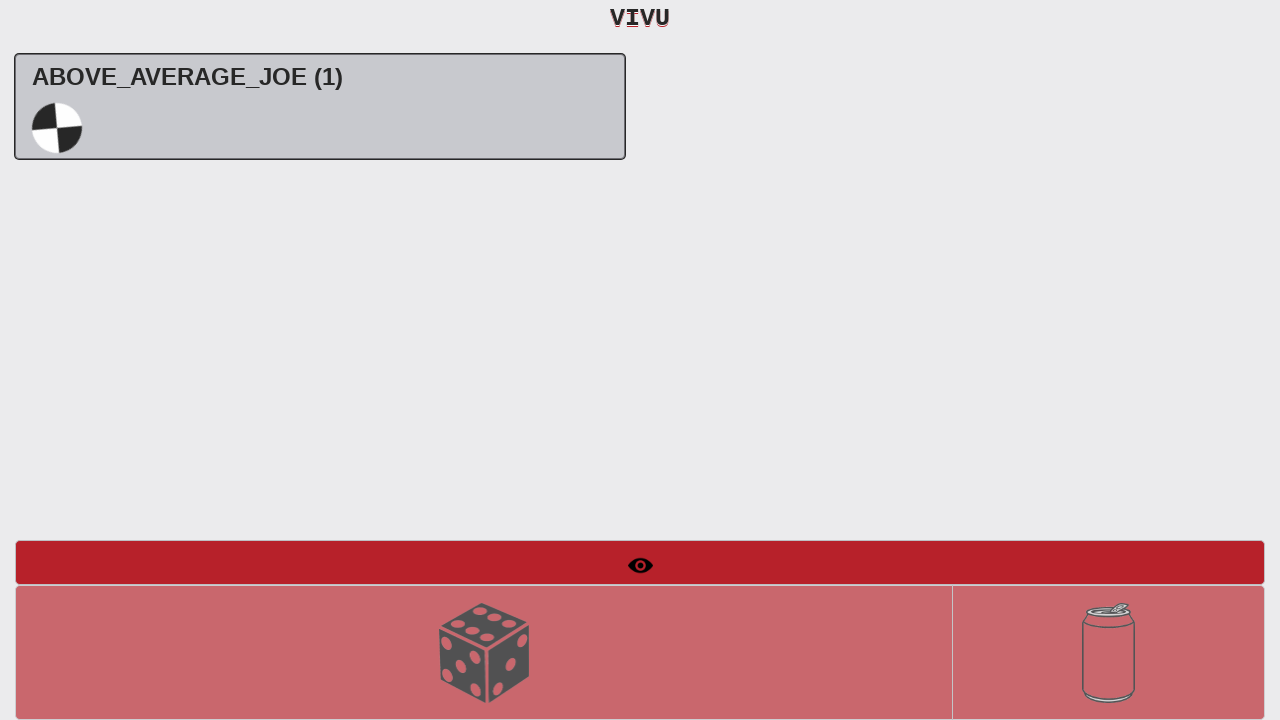

Round 2 complete - ABOVE_AVERAGE_JOE won with 2 victories
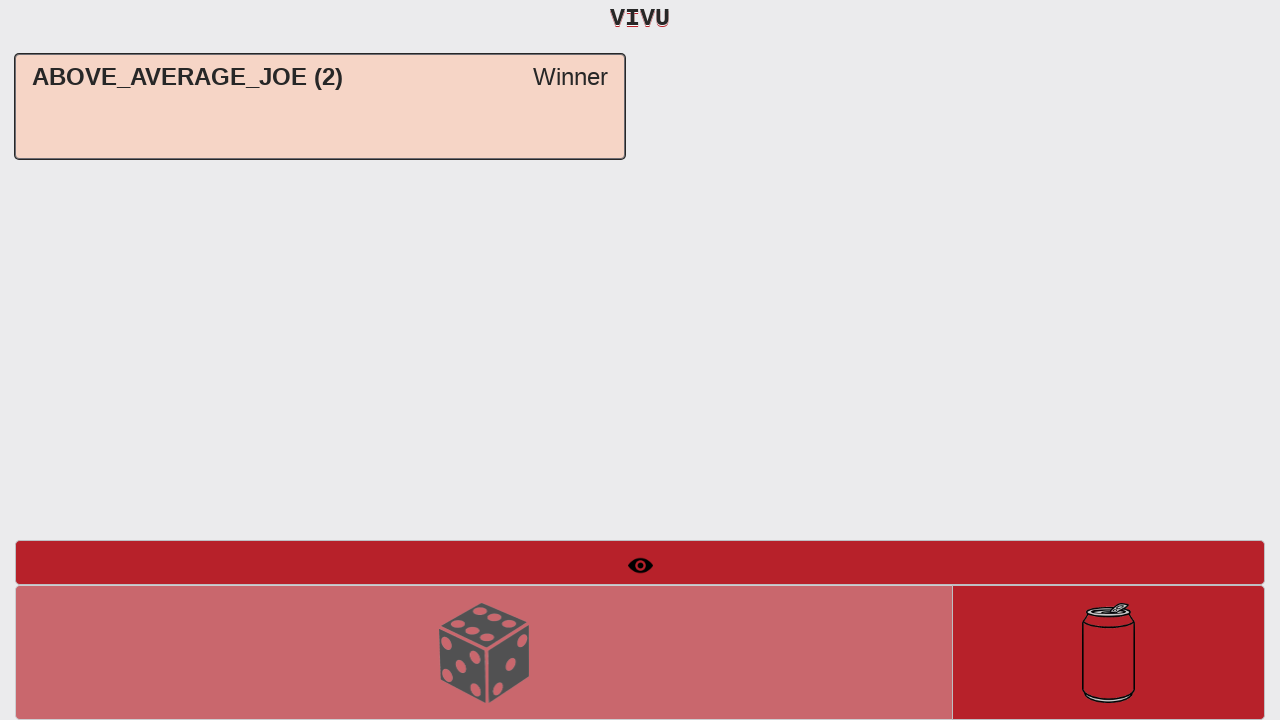

Clicked New Round button for round 3 at (1108, 652) on #btnNewRound
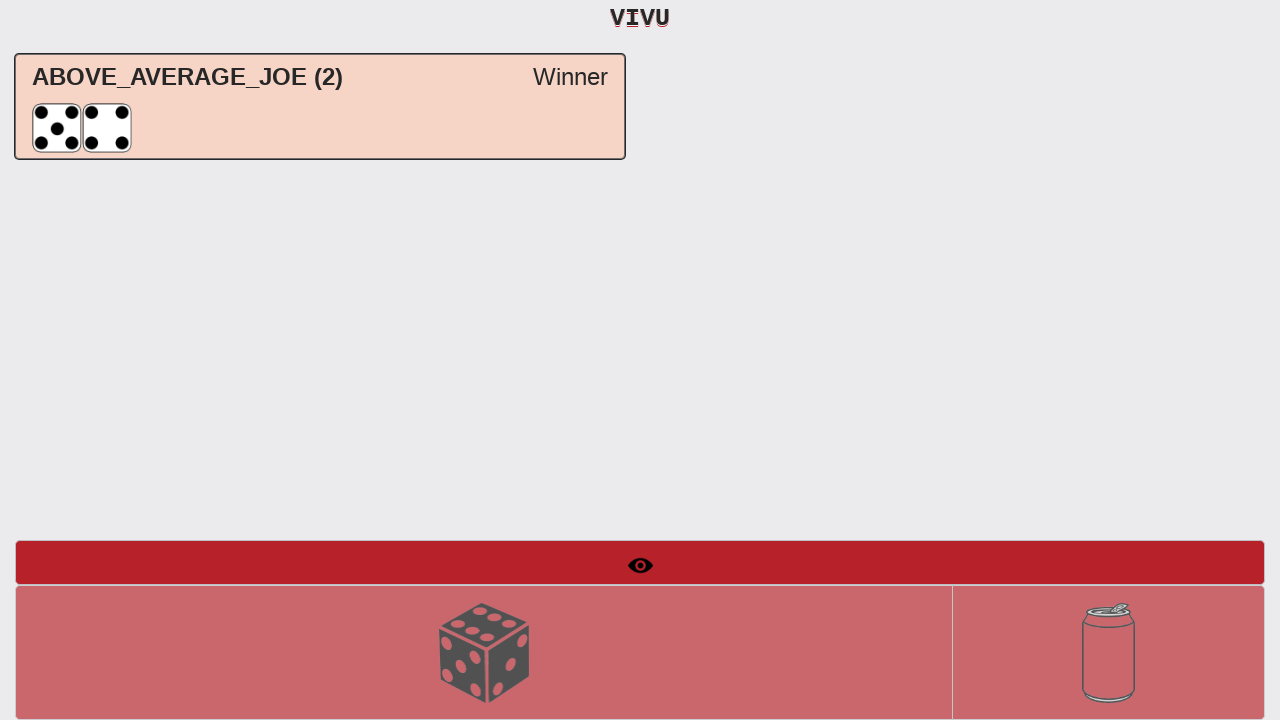

Rolled dice in round 3 at (484, 652) on #btnRollDice
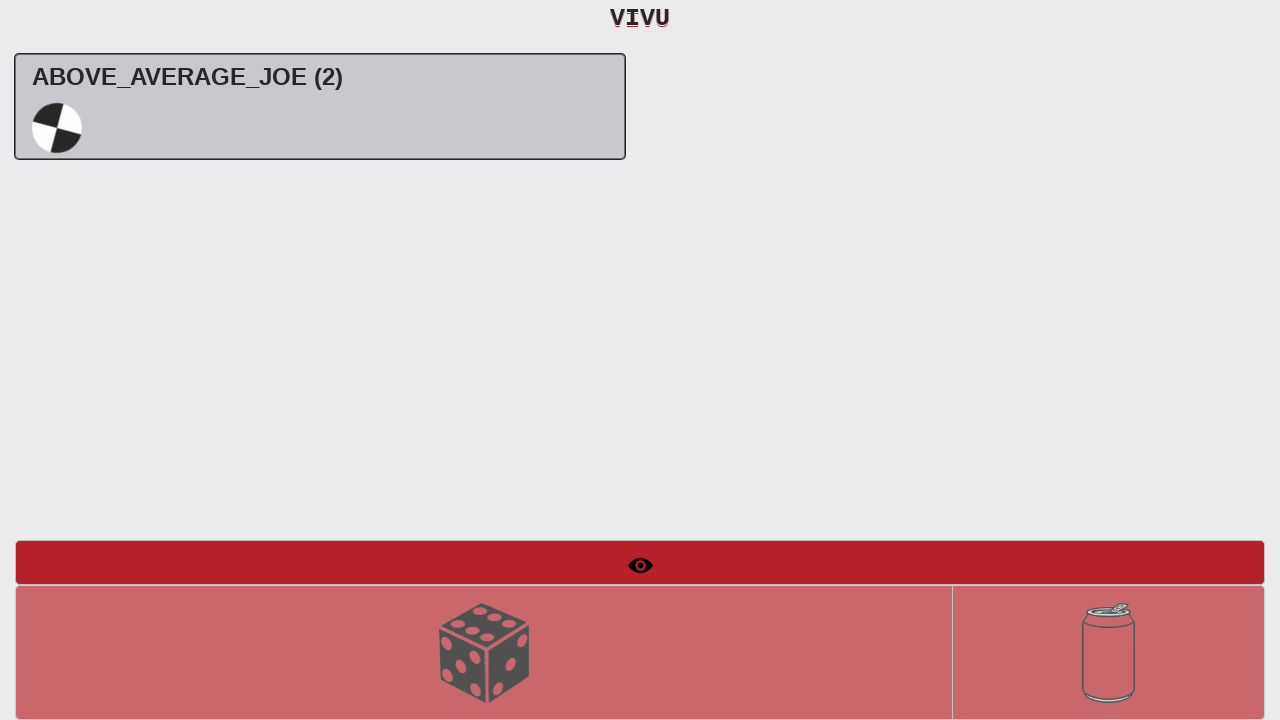

Round 3 complete - ABOVE_AVERAGE_JOE won with 3 victories
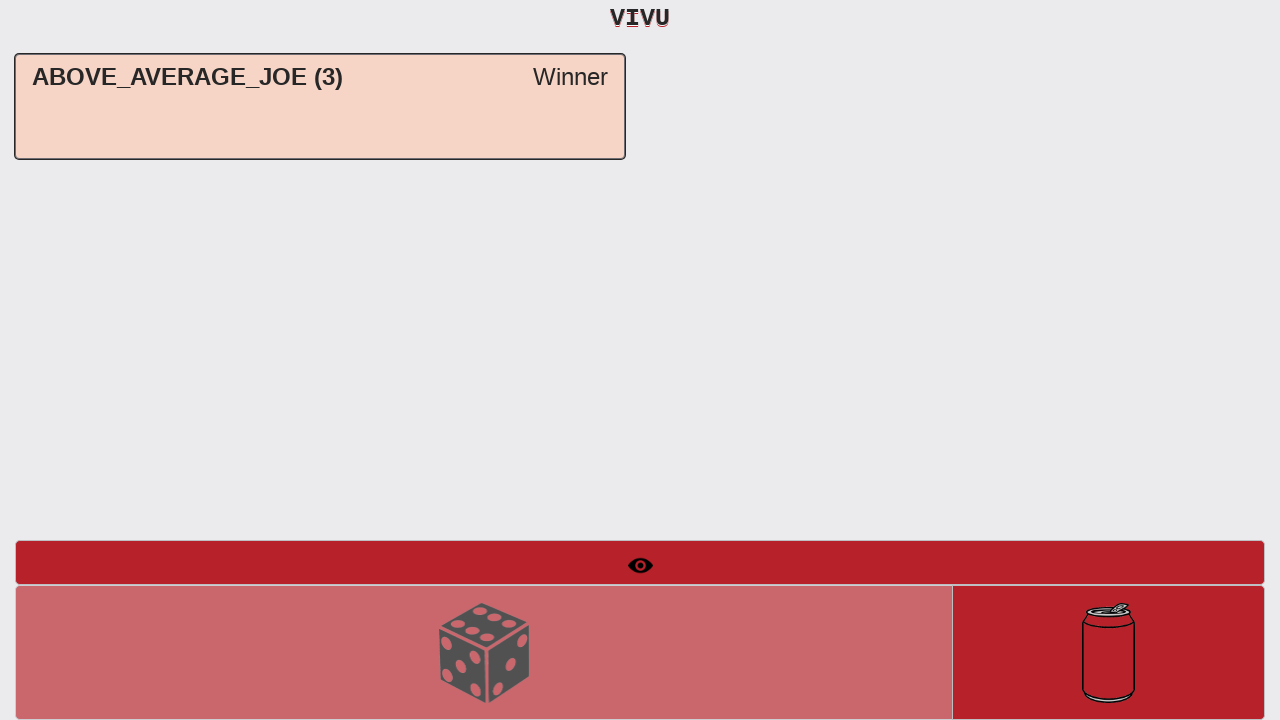

Clicked New Round button for round 4 at (1108, 652) on #btnNewRound
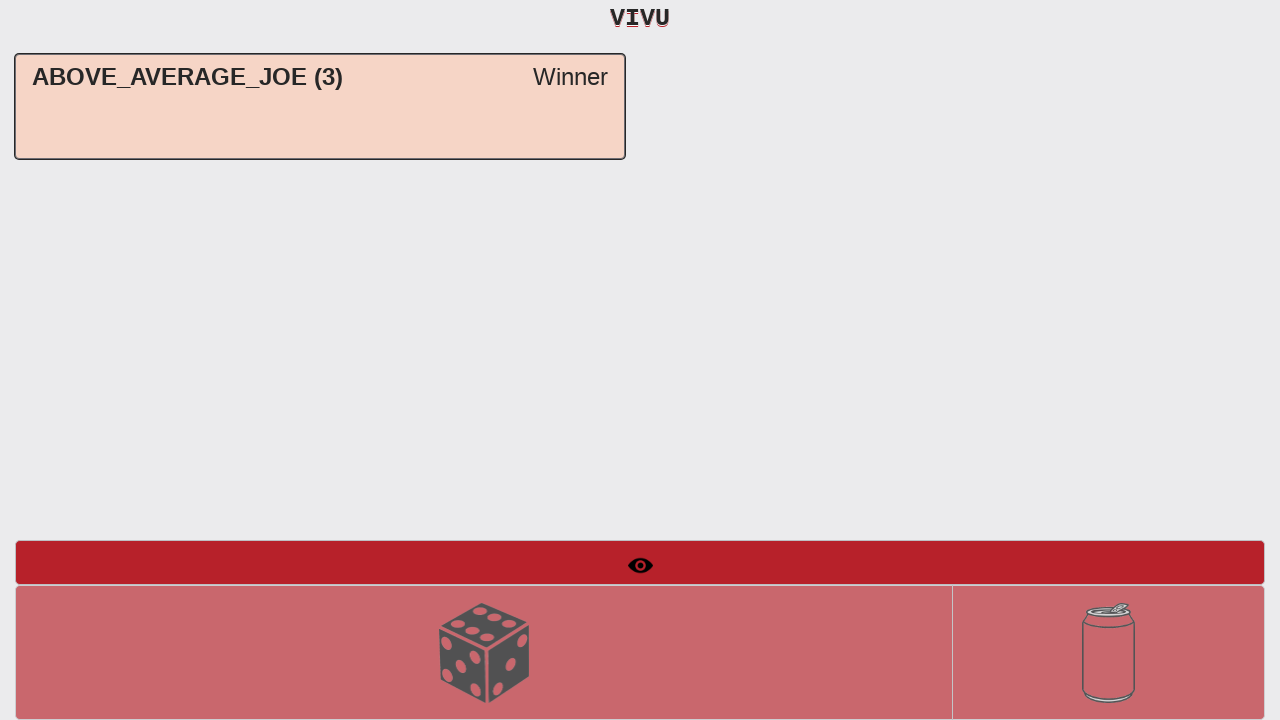

First dice roll in round 4 at (484, 652) on #btnRollDice
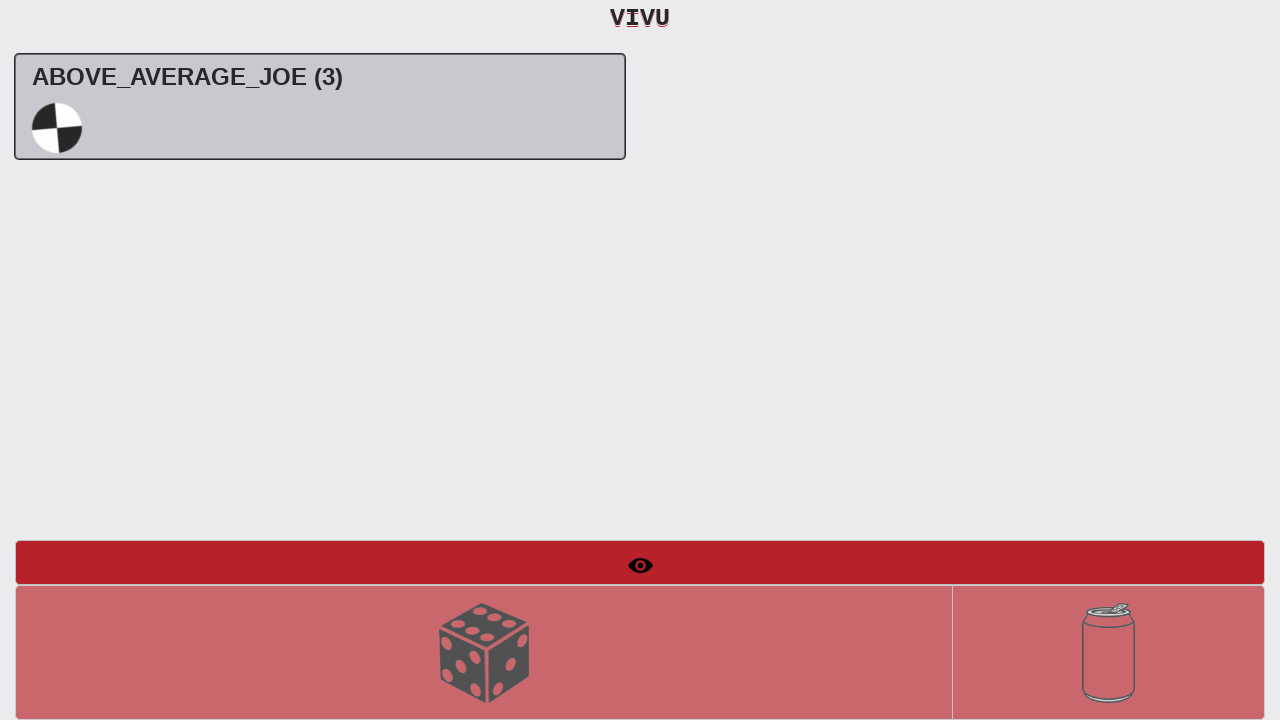

Second dice roll in round 4 at (484, 652) on #btnRollDice
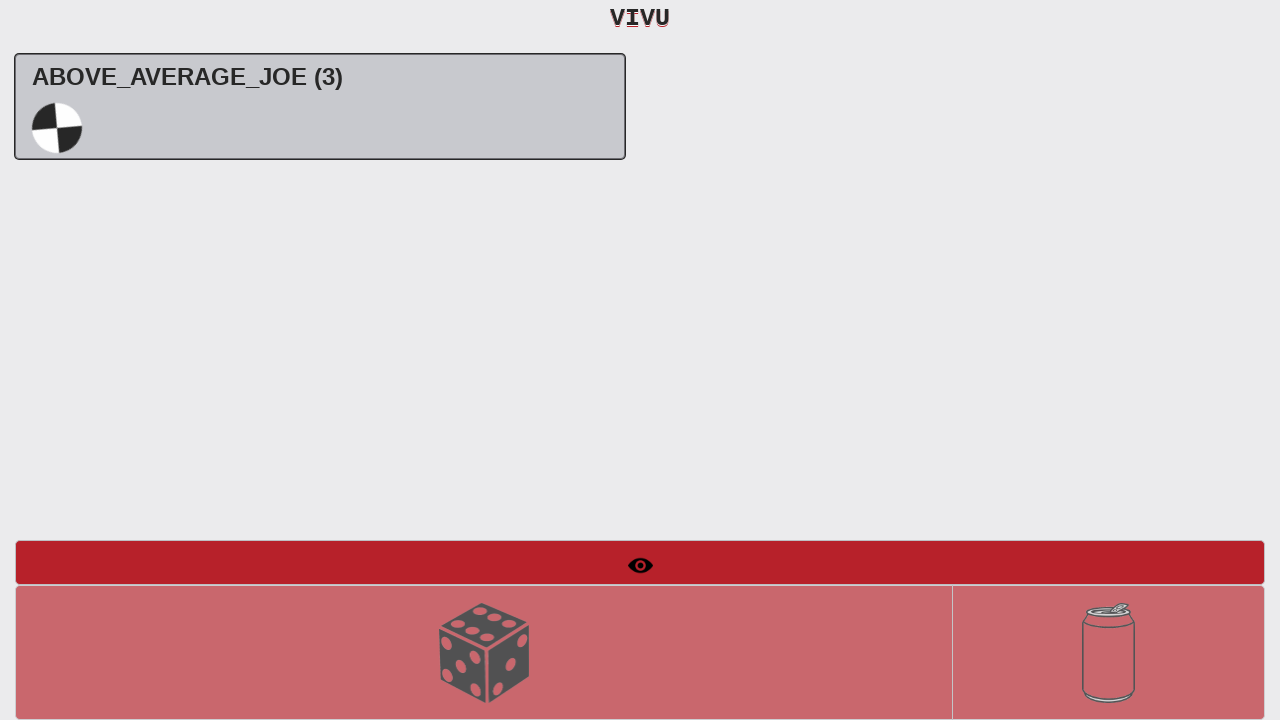

Round 4 complete with multiple rolls - ABOVE_AVERAGE_JOE won with 4 victories
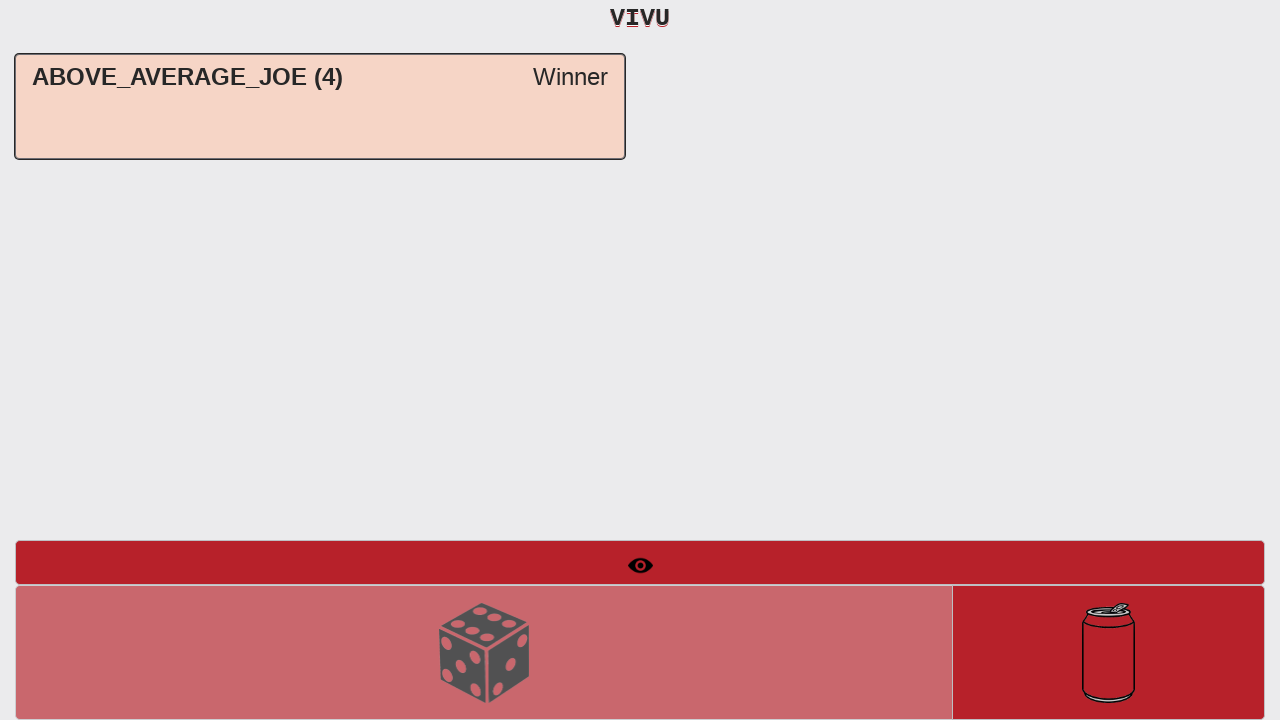

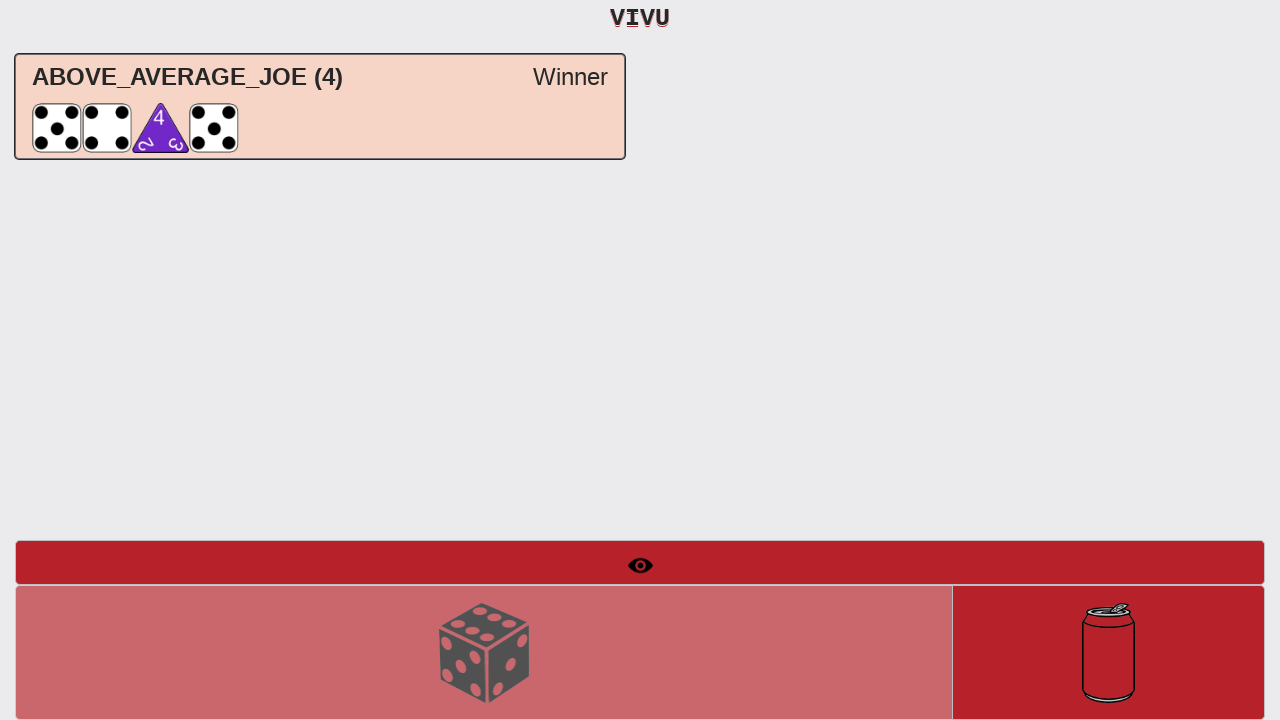